Tests iframe and alert handling on W3Schools tryit editor by switching to iframe, clicking button to trigger alert, accepting it, then switching back to parent frame and clicking run button

Starting URL: https://www.w3schools.com/jsref/tryit.asp?filename=tryjsref_alert

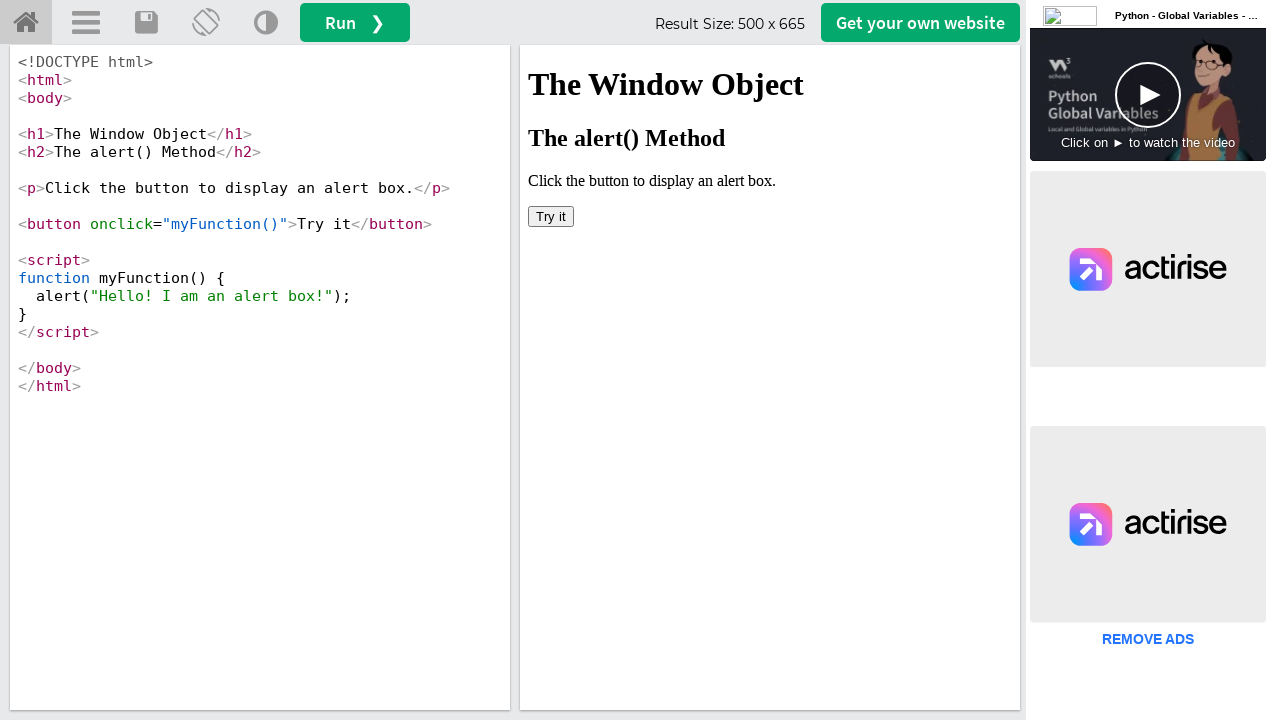

Located iframe with ID 'iframeResult' containing the try it example
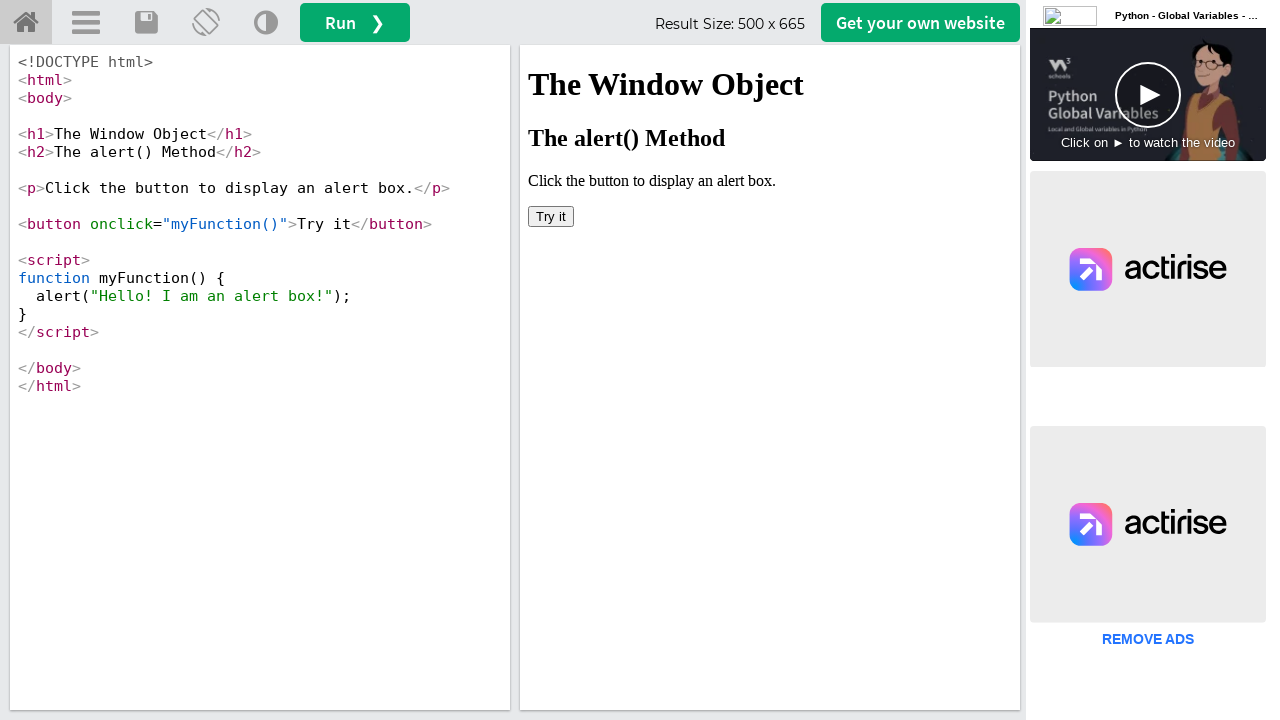

Clicked 'Try it' button inside iframe to trigger alert dialog at (551, 216) on #iframeResult >> internal:control=enter-frame >> button:has-text('Try it')
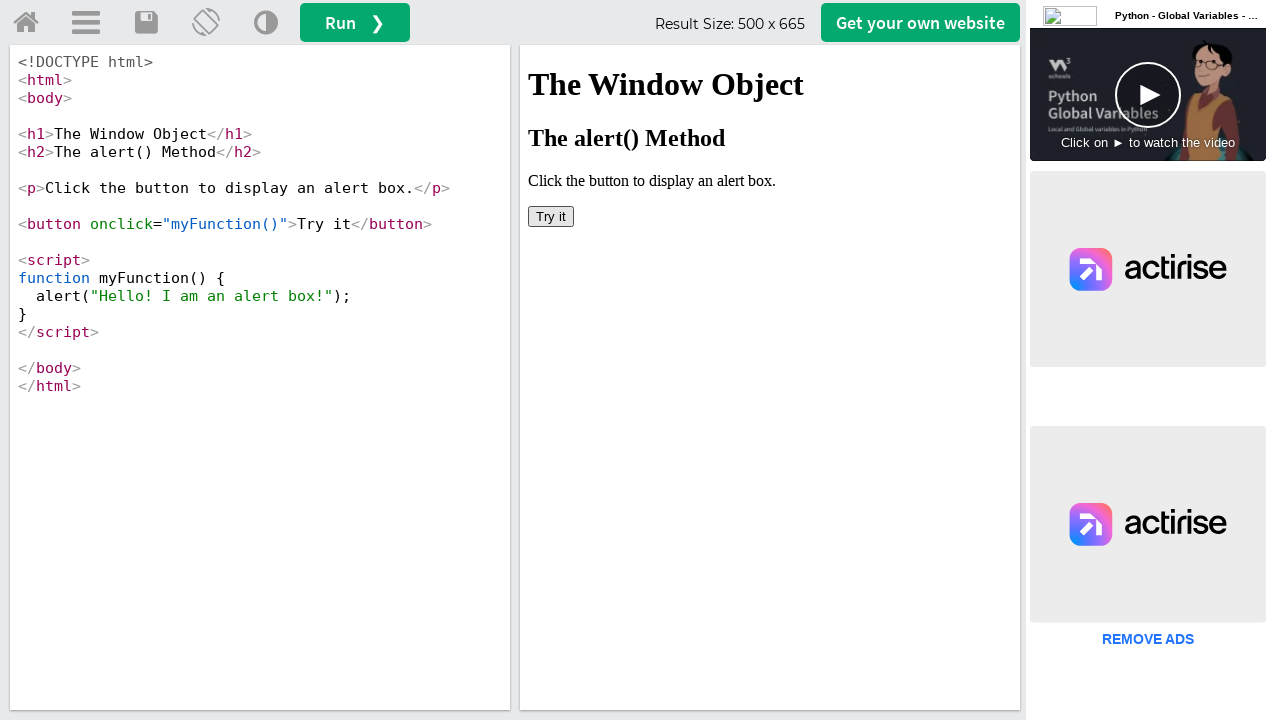

Set up alert dialog handler to automatically accept alerts
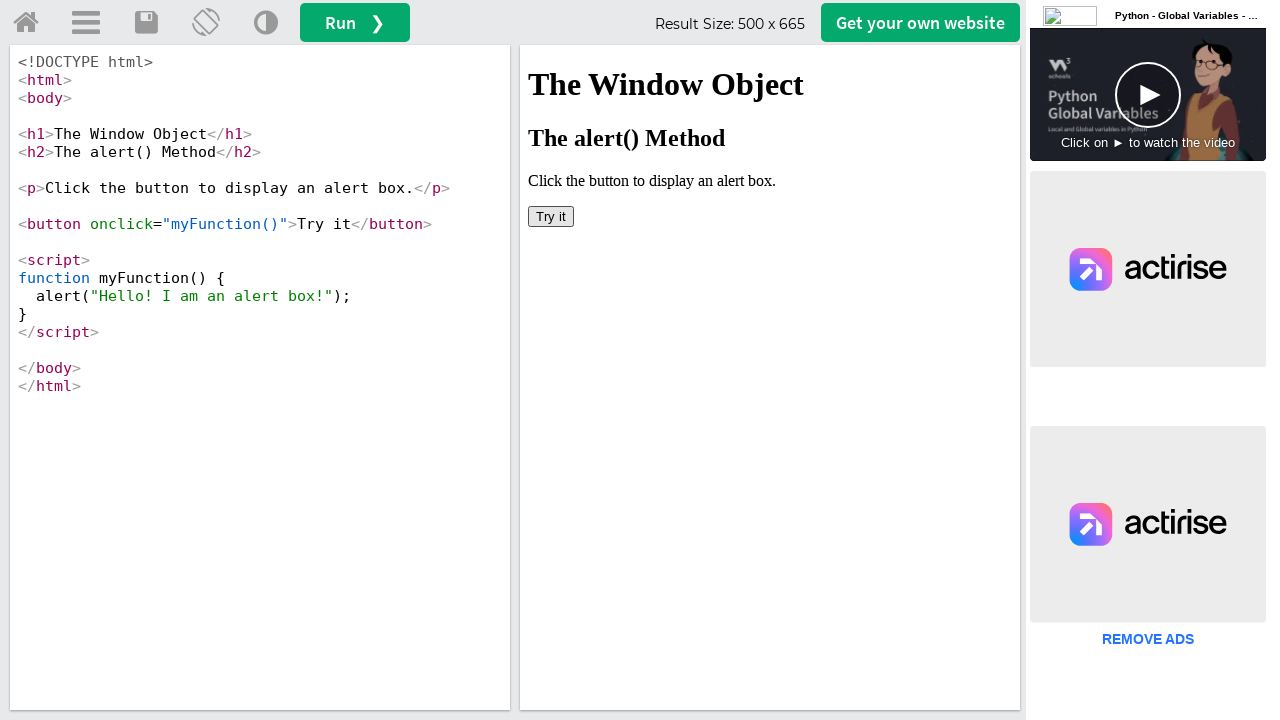

Clicked Run button in parent frame outside the iframe at (355, 22) on #runbtn
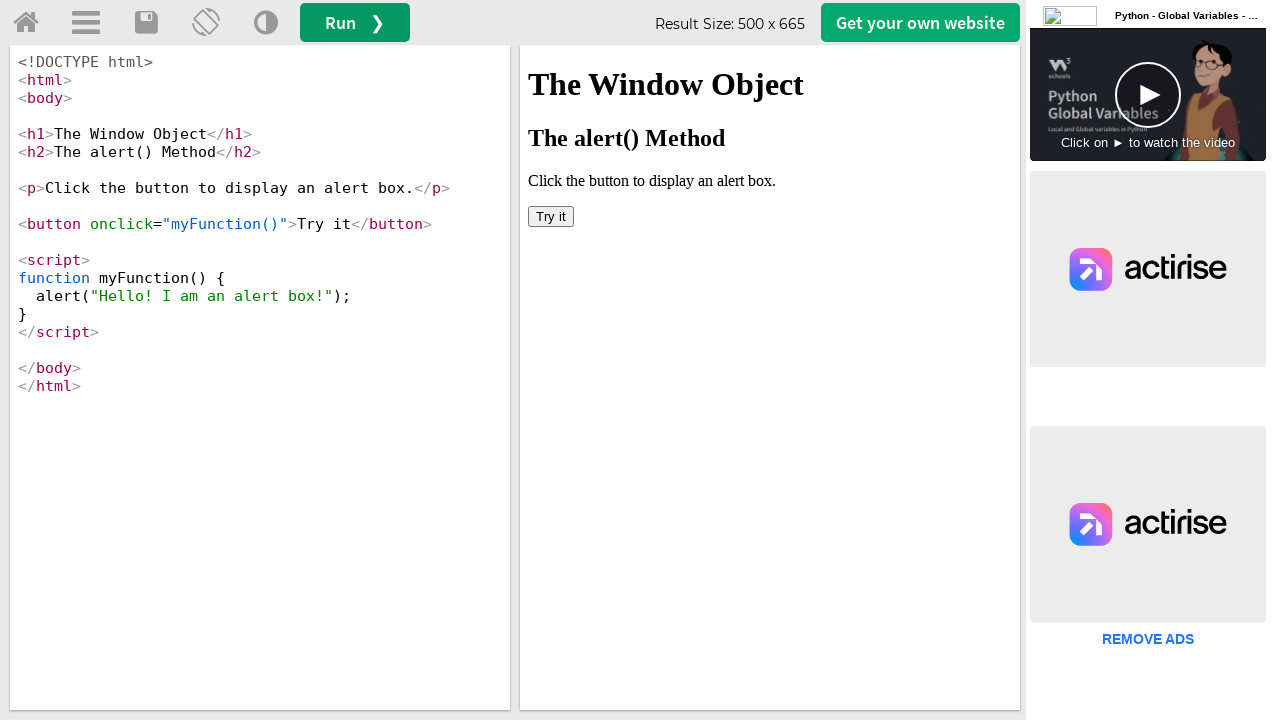

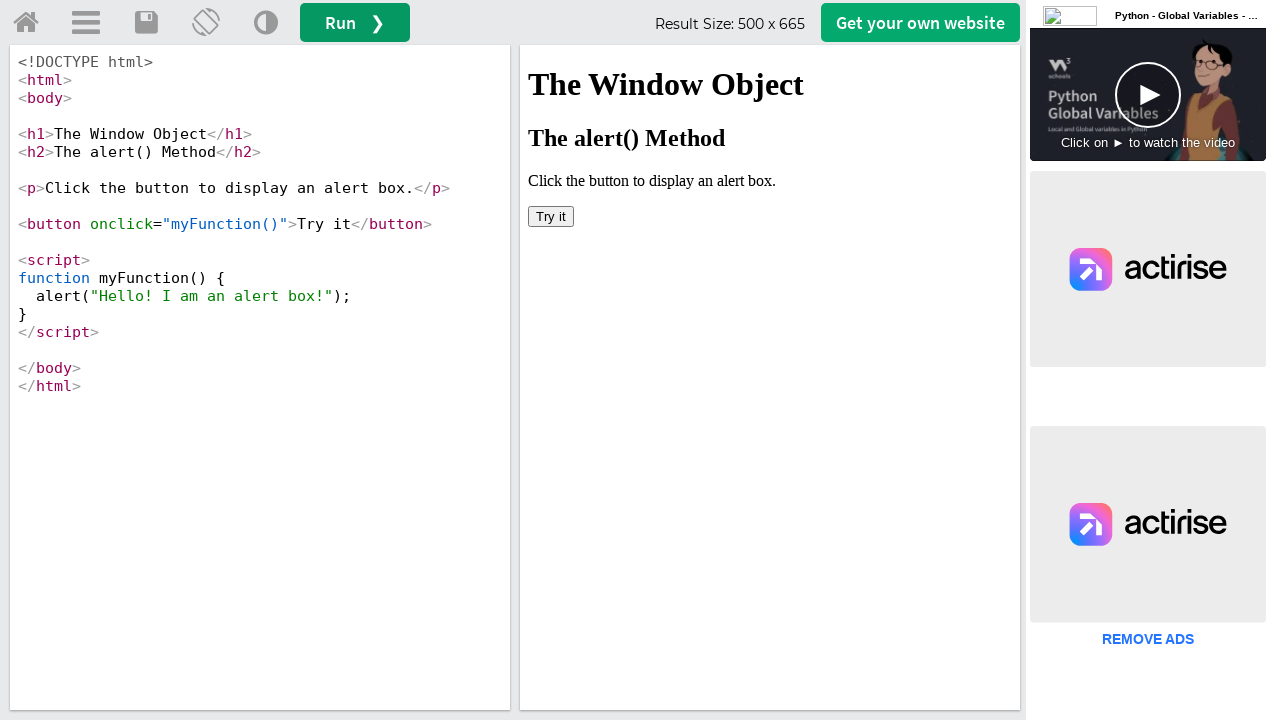